Tests multi-select dropdown functionality by selecting multiple options using different methods (visible text, index, value), then deselecting one option.

Starting URL: https://training-support.net/webelements/selects

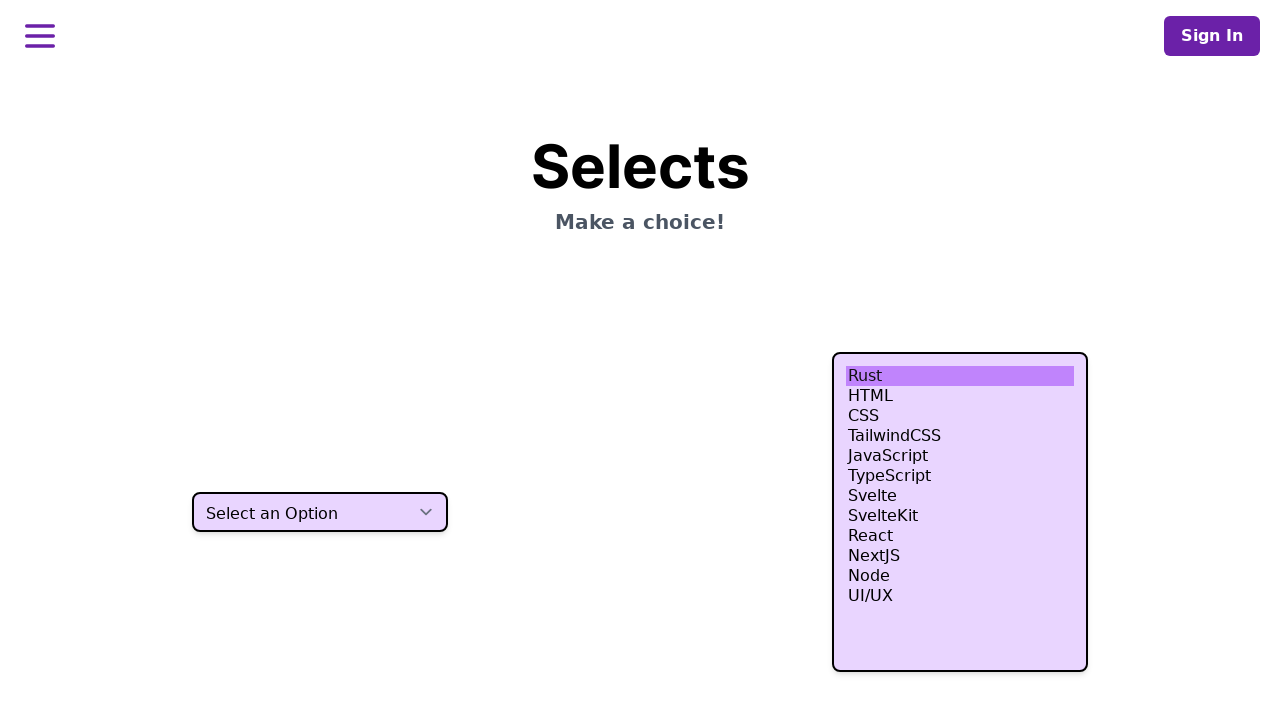

Waited for multi-select dropdown to be visible
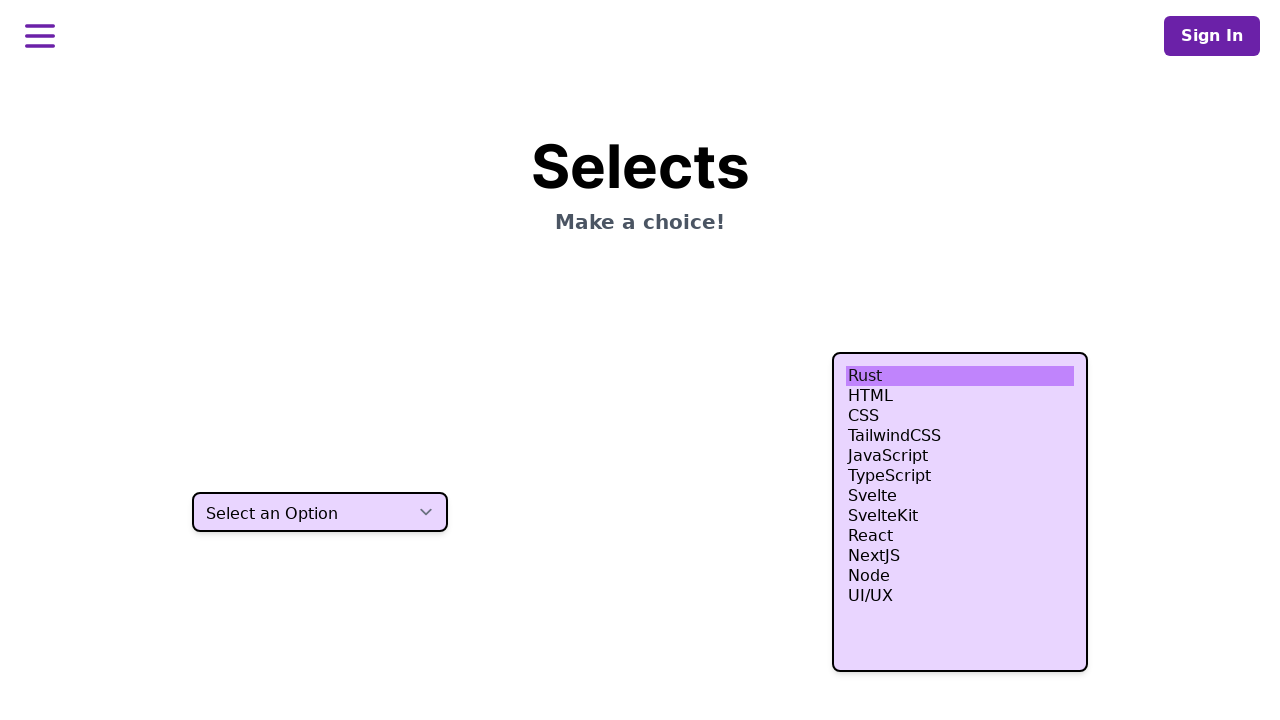

Selected 'HTML' option using visible text on select.h-80
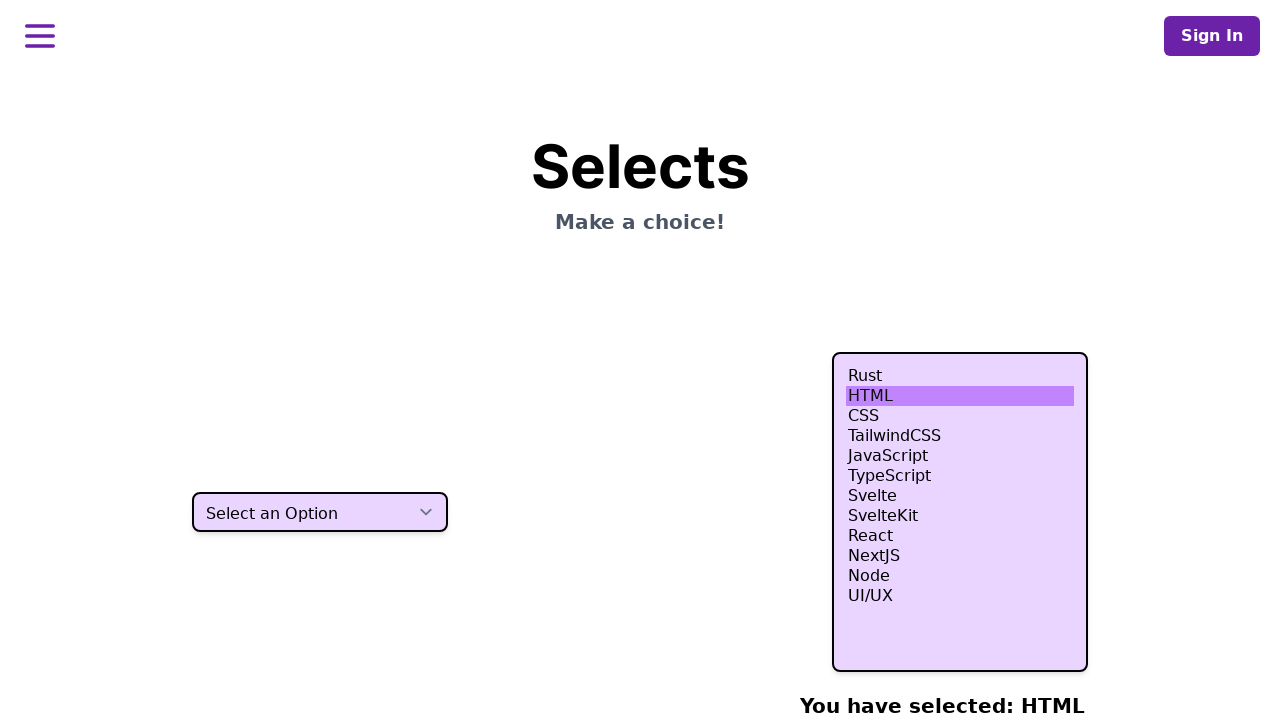

Selected option at index 3 on select.h-80
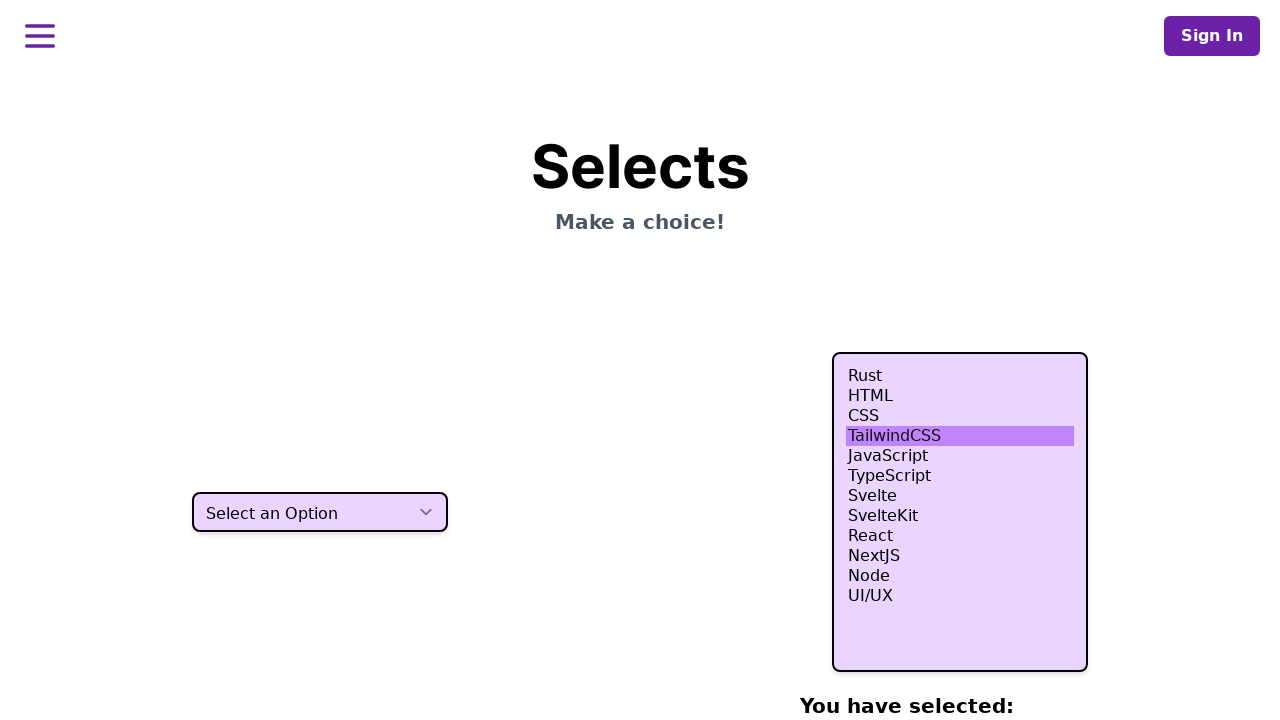

Selected option at index 4 on select.h-80
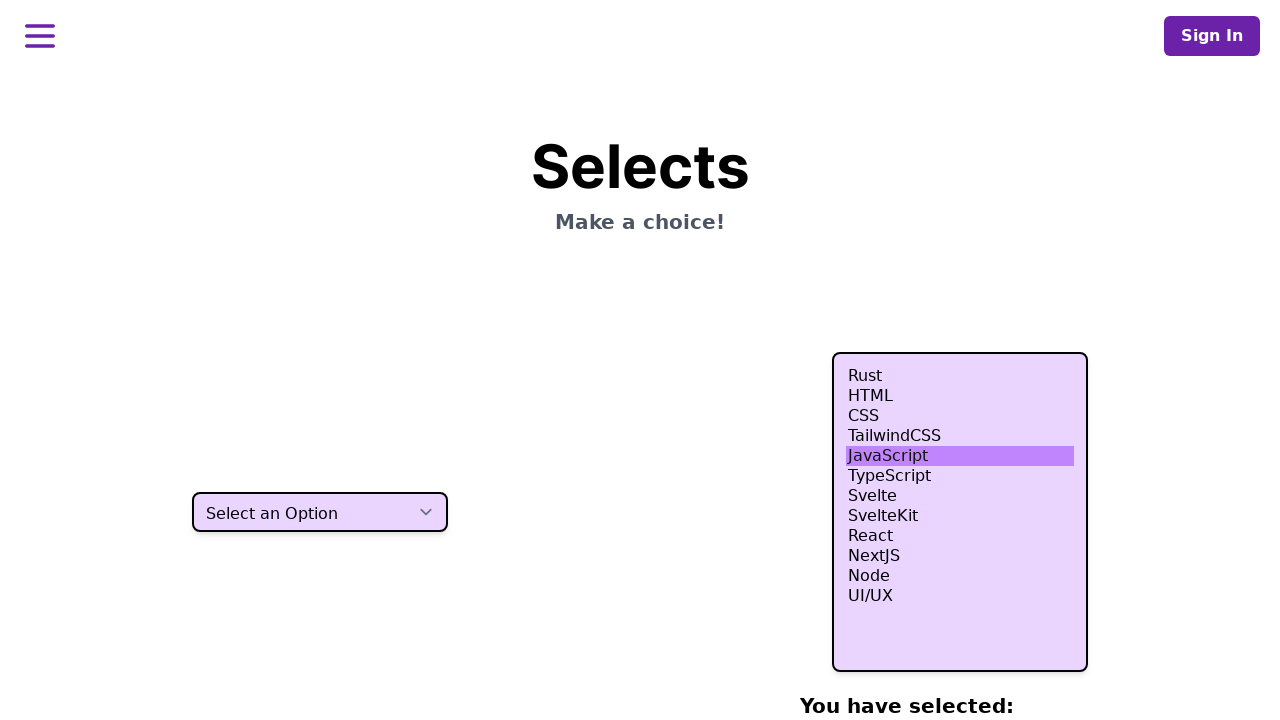

Selected option at index 5 on select.h-80
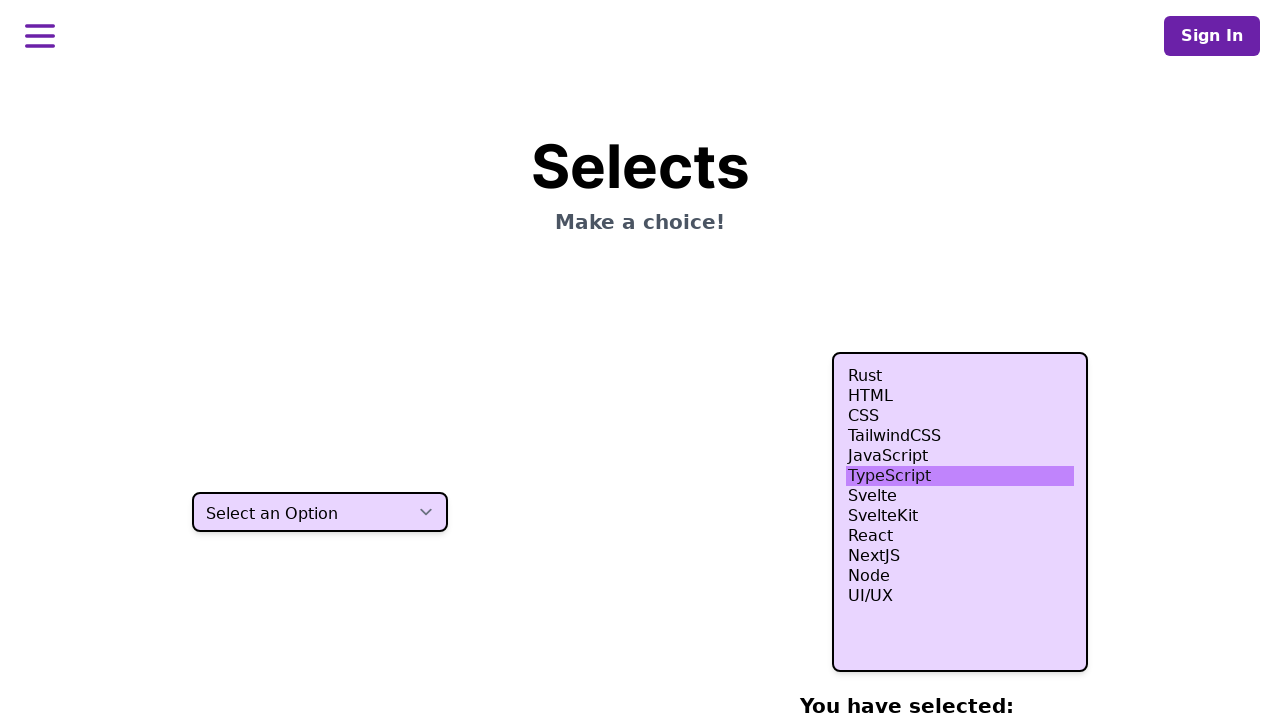

Selected 'Node' option using value attribute on select.h-80
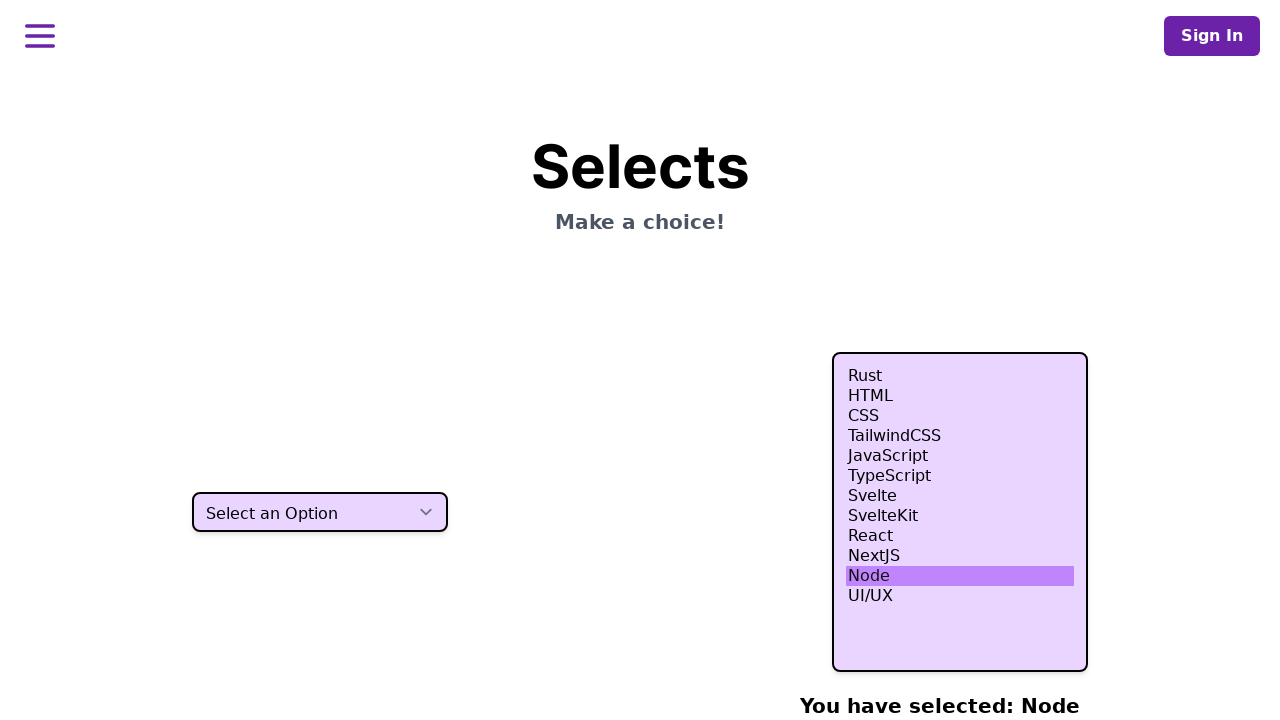

Located the select element for verification
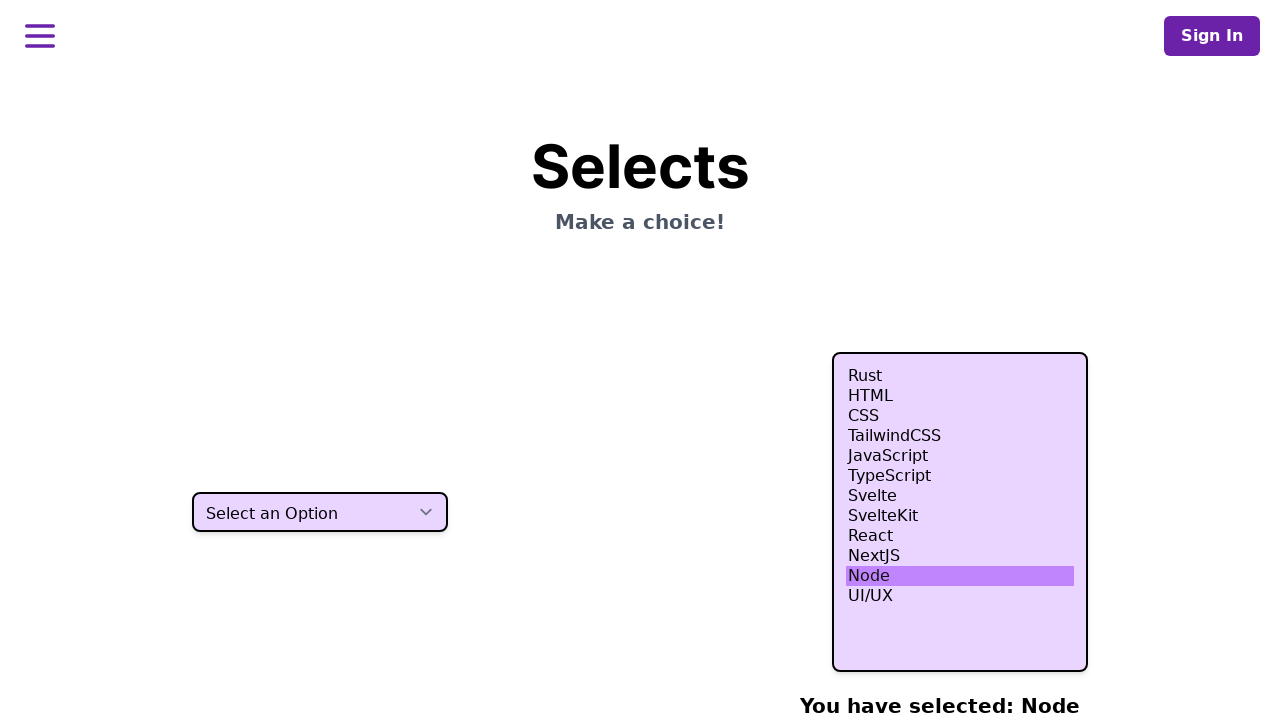

Retrieved all currently checked options
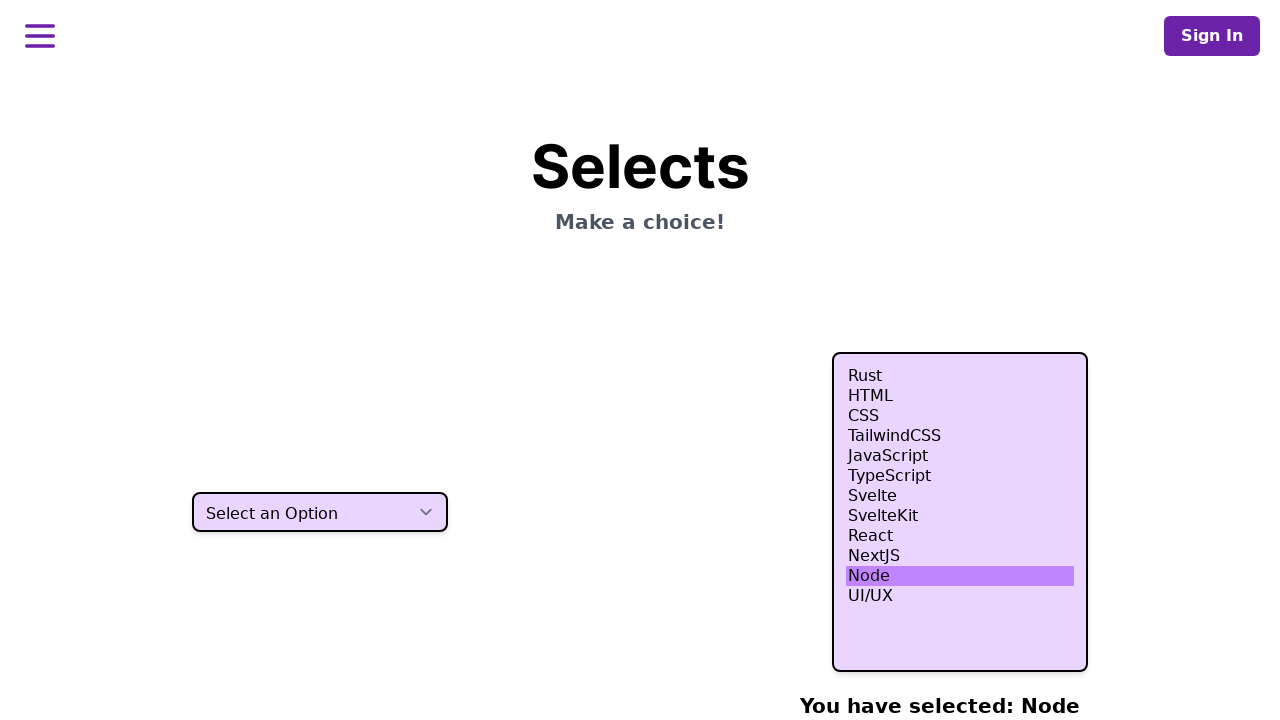

Retrieved all available options from dropdown
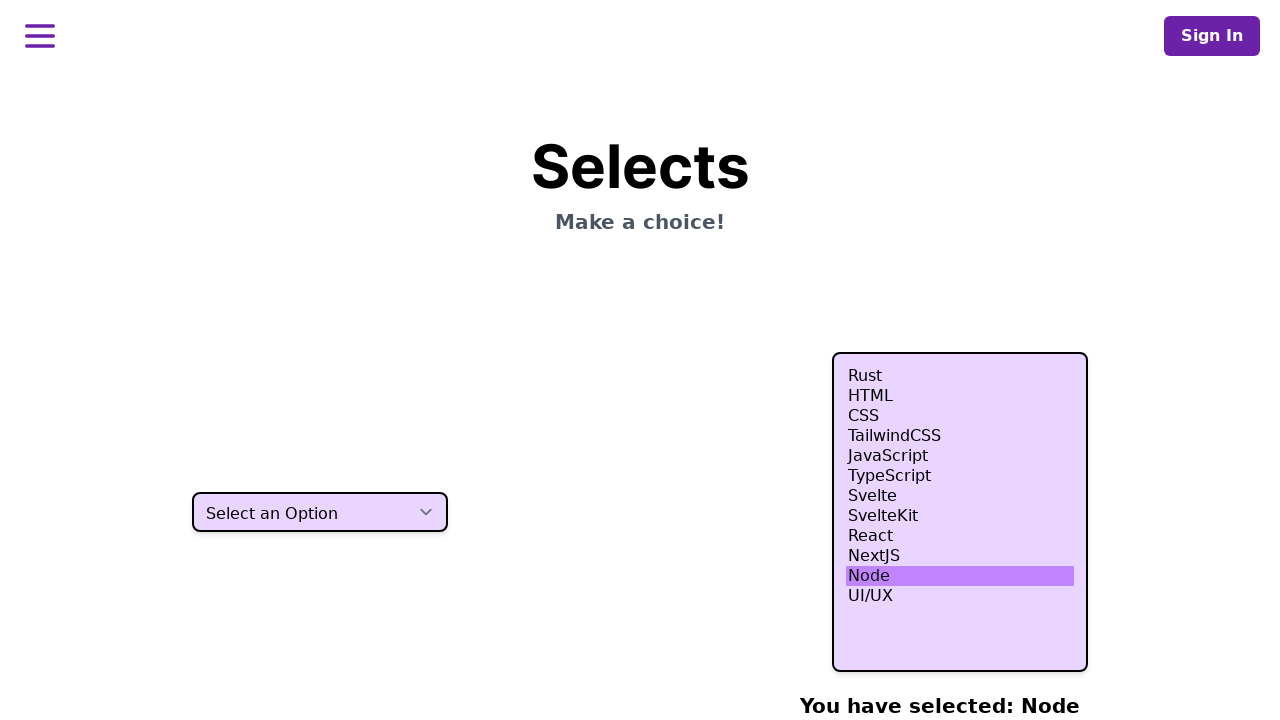

Built list of options to keep, excluding index 4
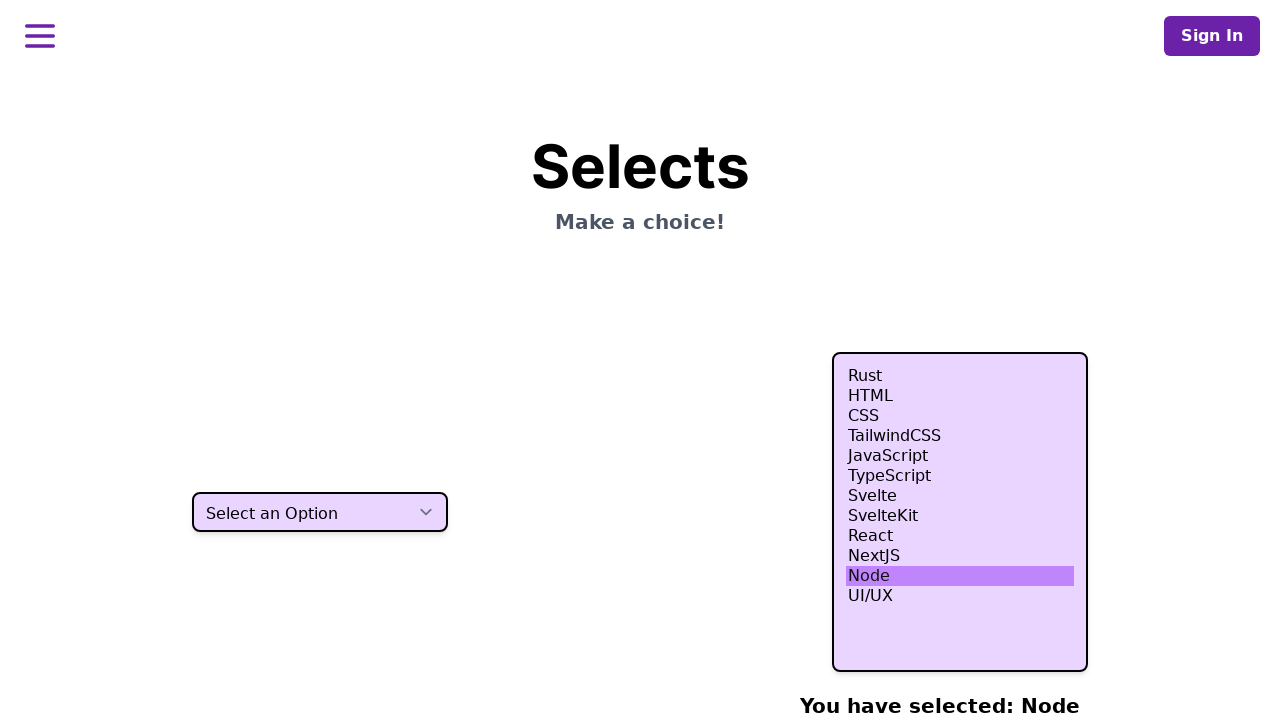

Reselected filtered options to deselect index 4 on select.h-80
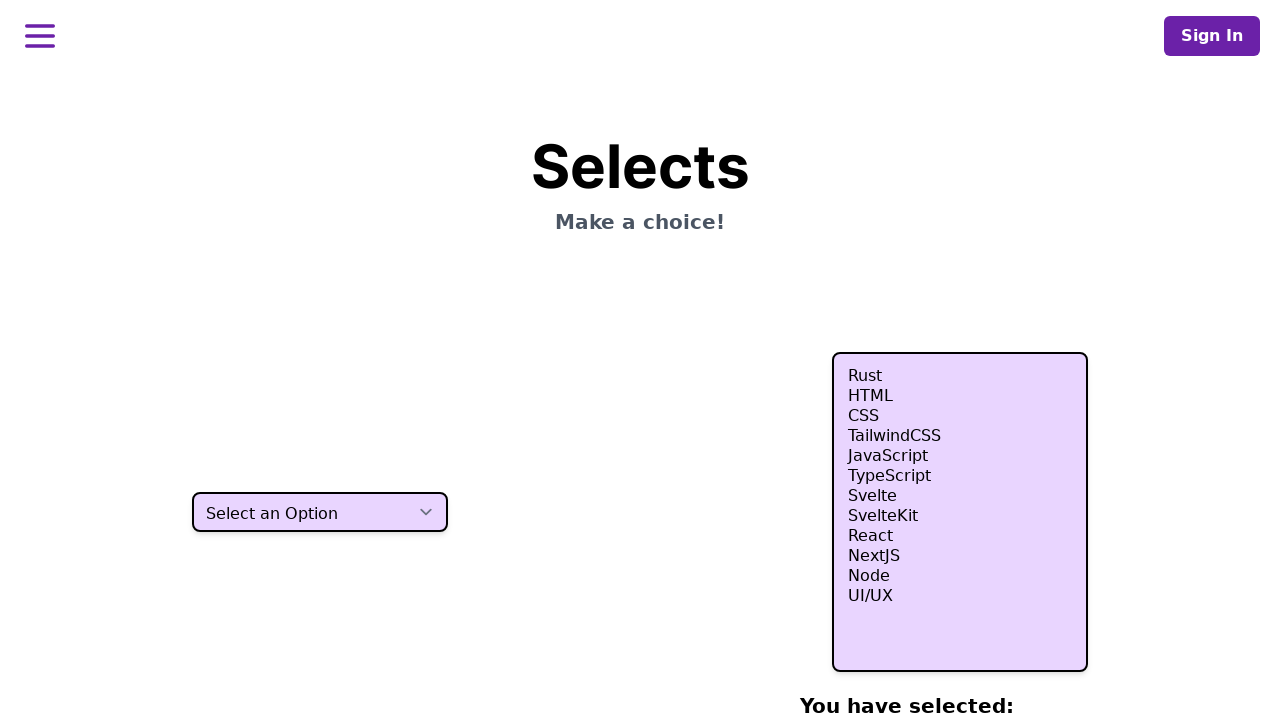

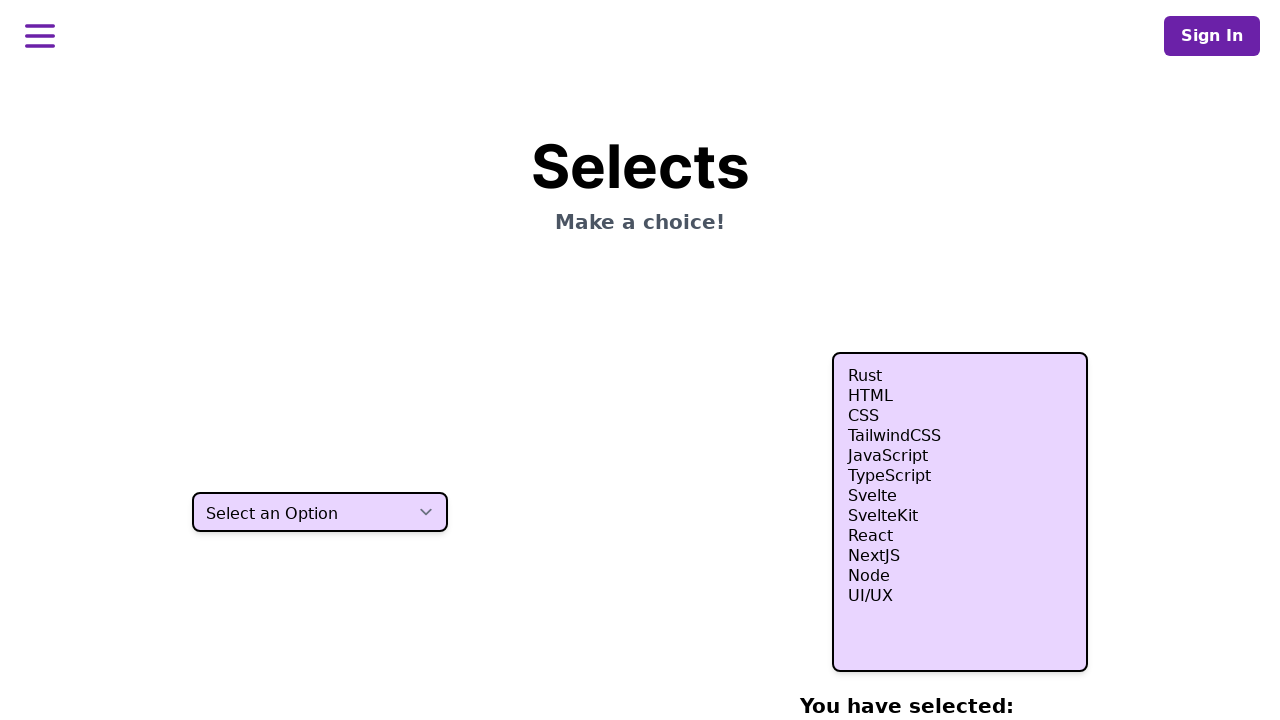